Tests adding a new person to the list by clicking the Add button, filling in name and job fields, and verifying the person appears in the list

Starting URL: https://kristinek.github.io/site/tasks/list_of_people_with_jobs.html

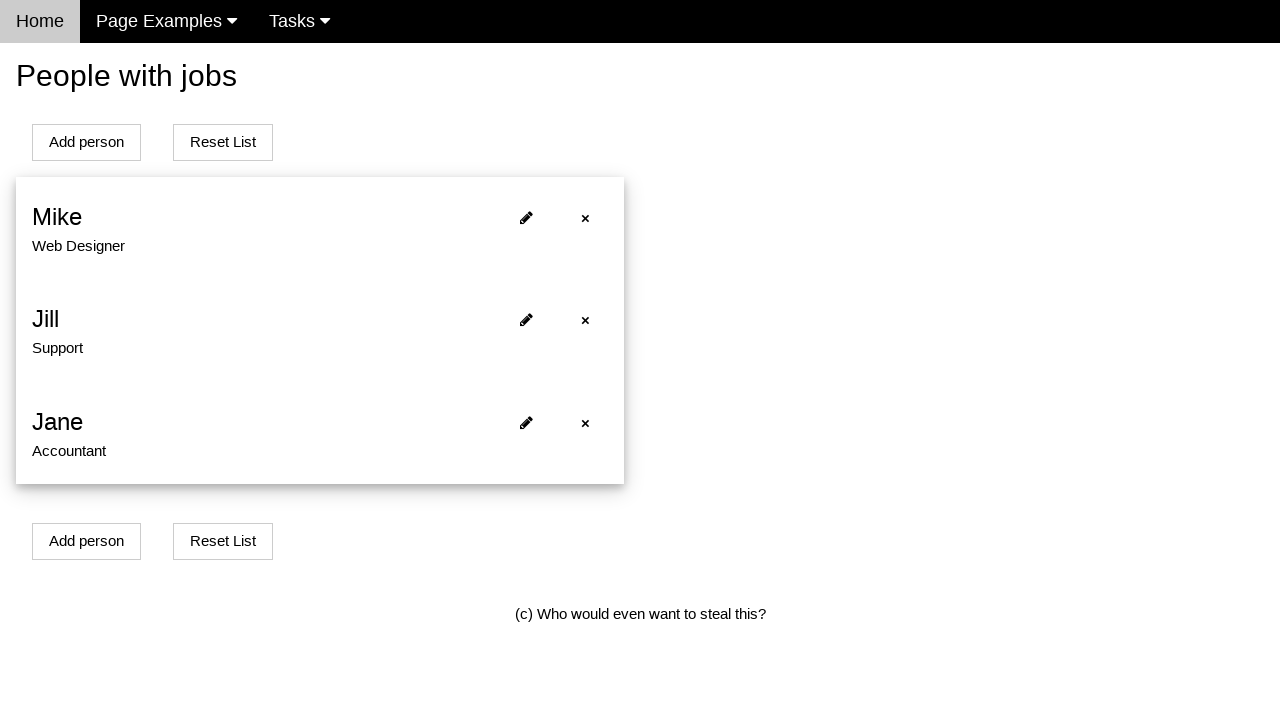

Waited for initial list to load with person elements
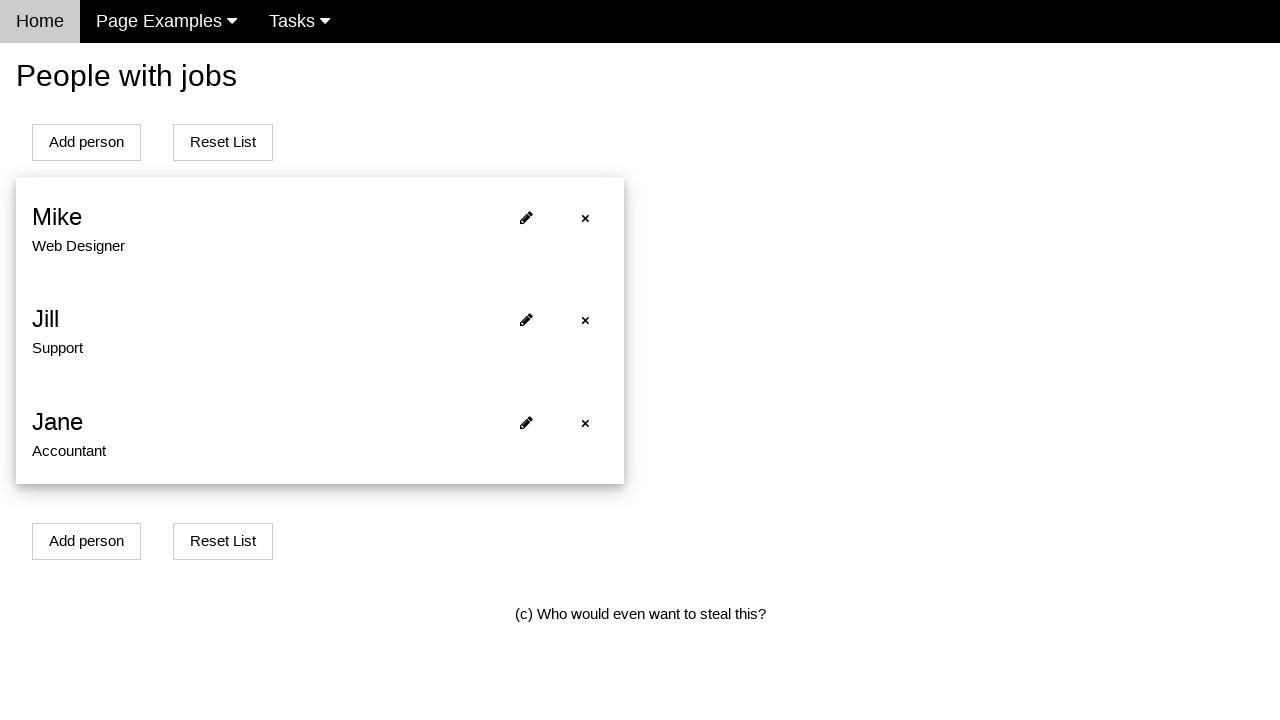

Clicked the Add Person button at (86, 142) on xpath=//*[@id='addPersonBtn' and contains(text(),'Add')]
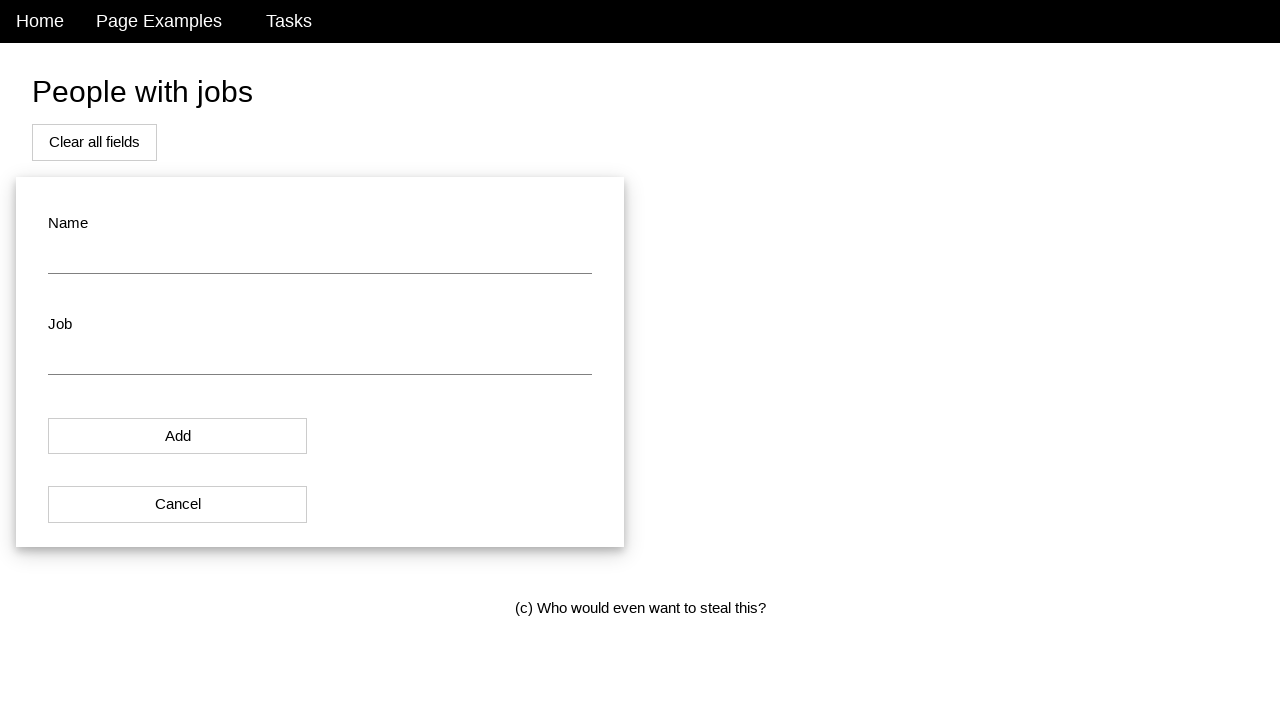

Filled name field with 'John Smith' on #name
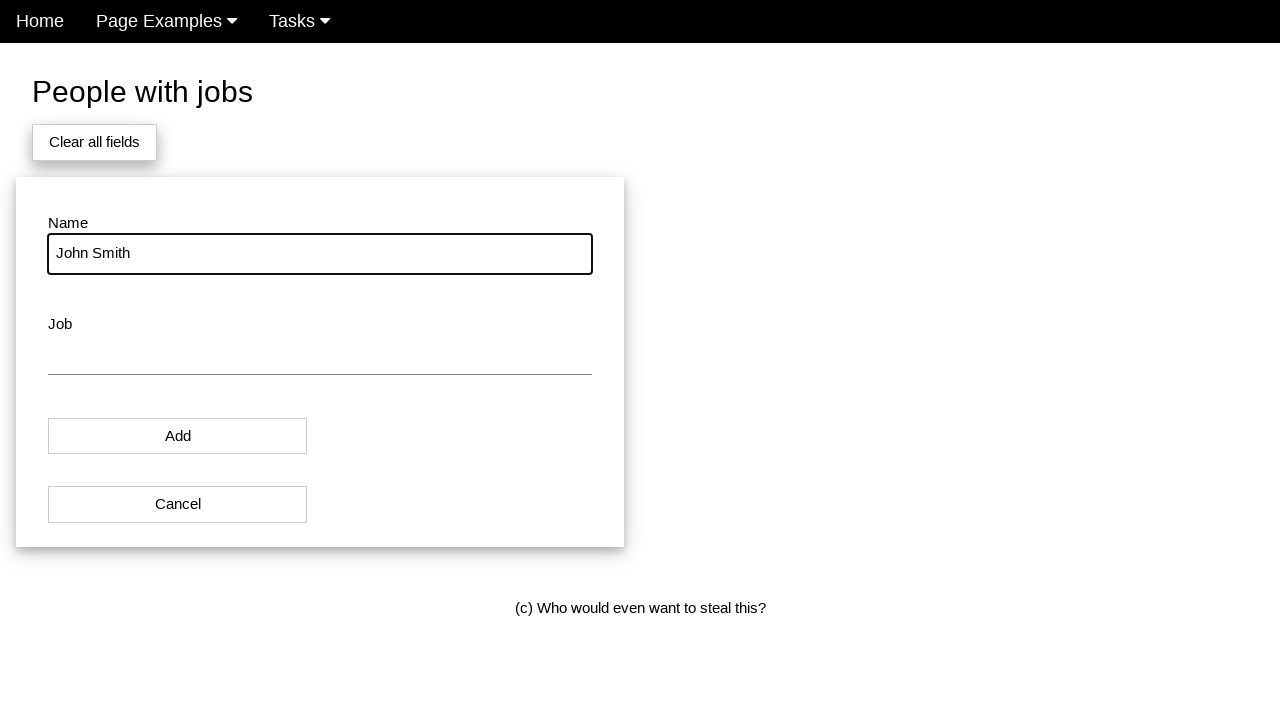

Filled job field with 'Software Engineer' on #job
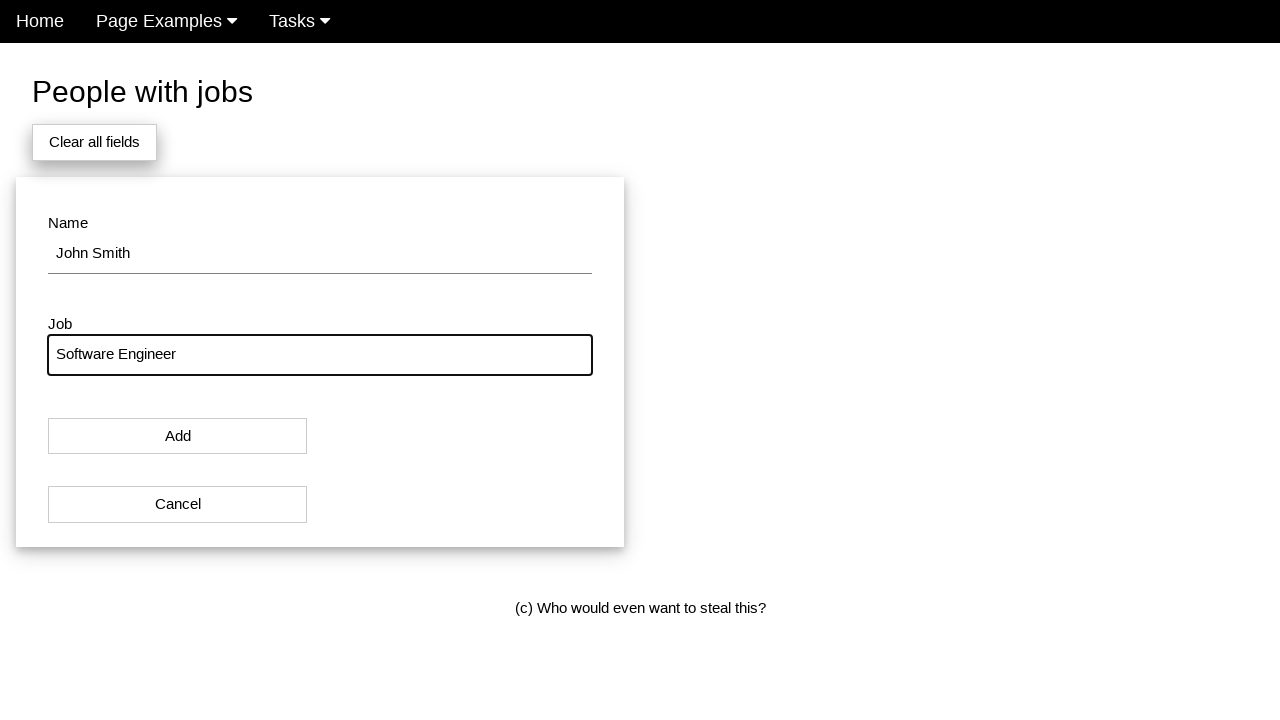

Clicked the Add button in the modal to submit the form at (178, 436) on #modal_button
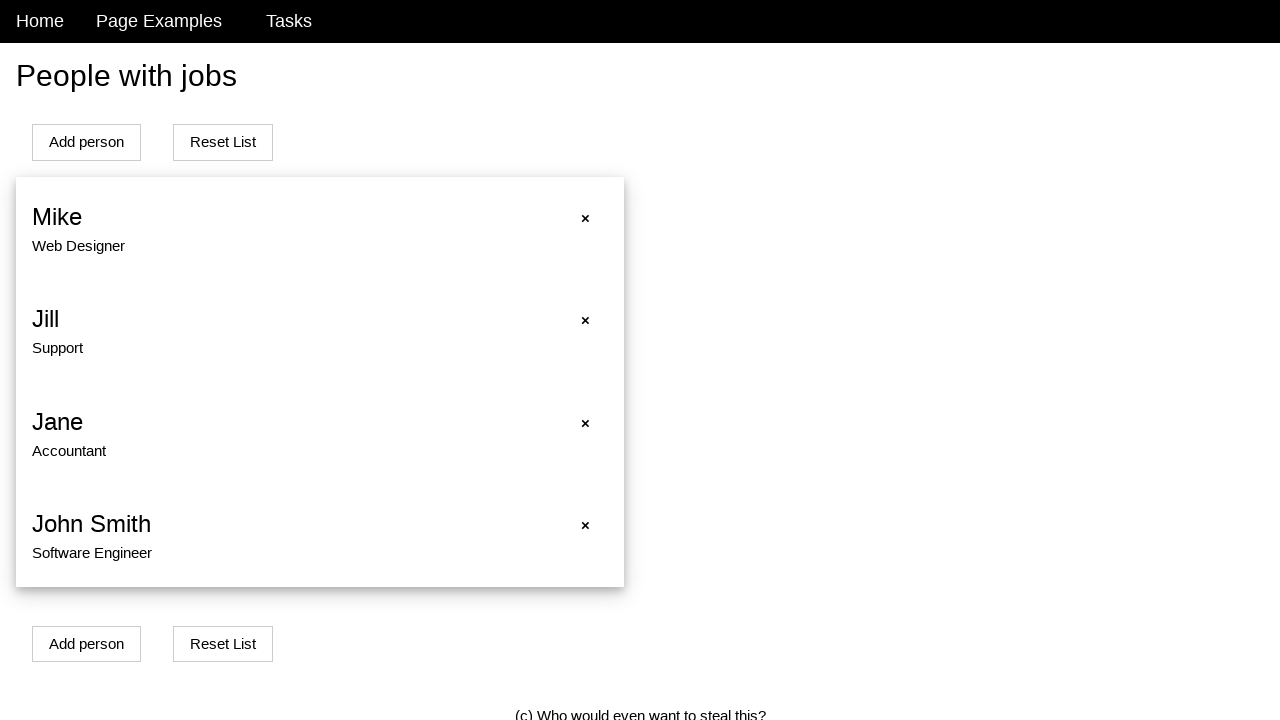

Verified new person appears in the list
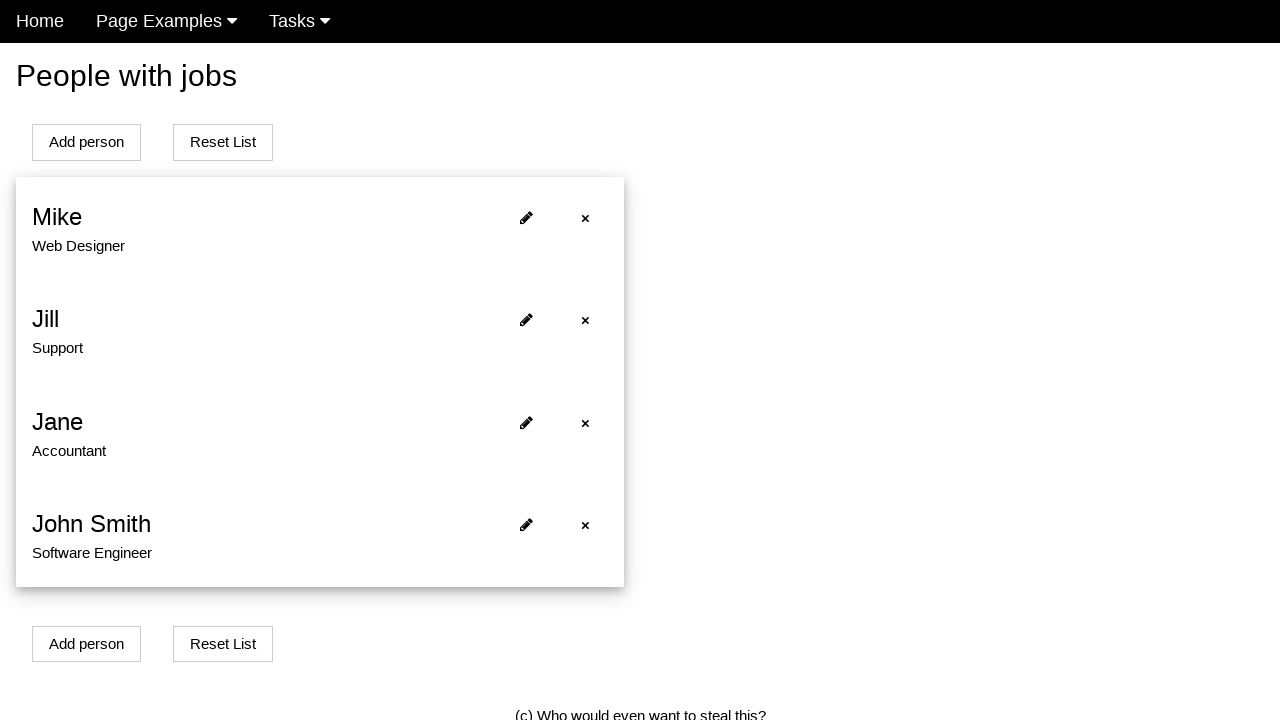

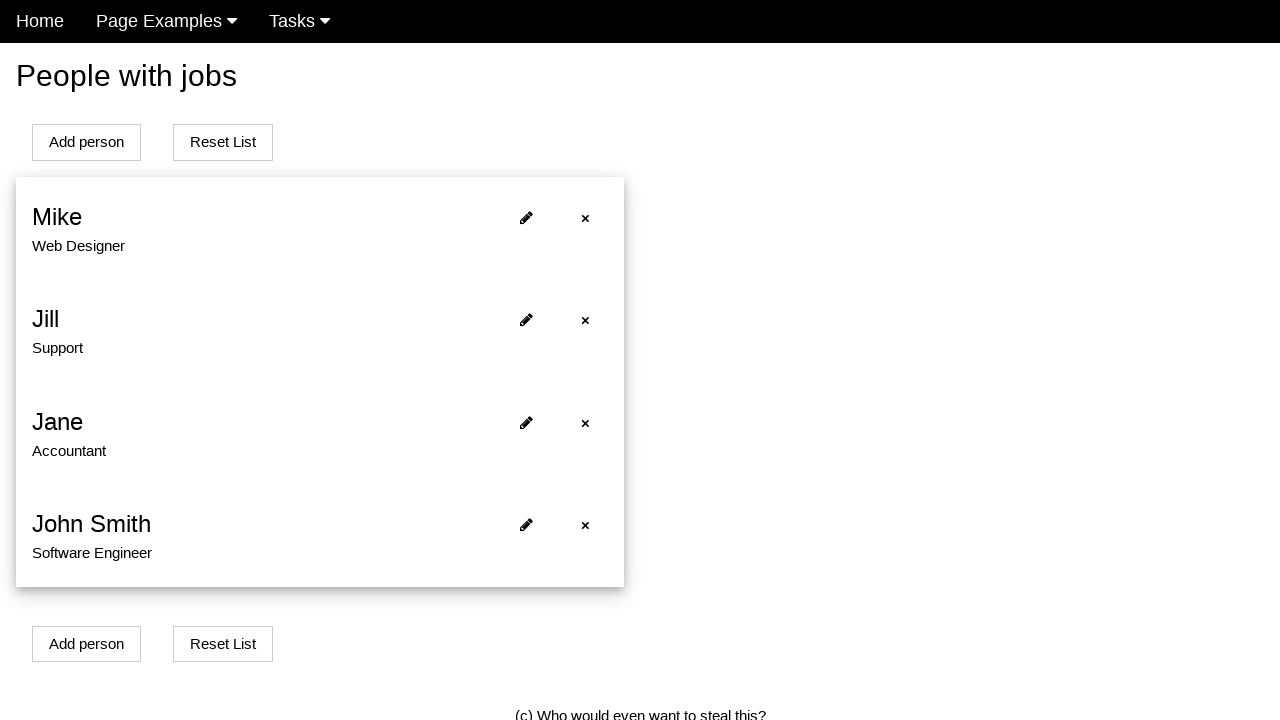